Tests the GreenKart shopping site by searching for products containing "ca", adding Cashews to cart, and clicking the cart icon to view the cart.

Starting URL: https://rahulshettyacademy.com/seleniumPractise/#/

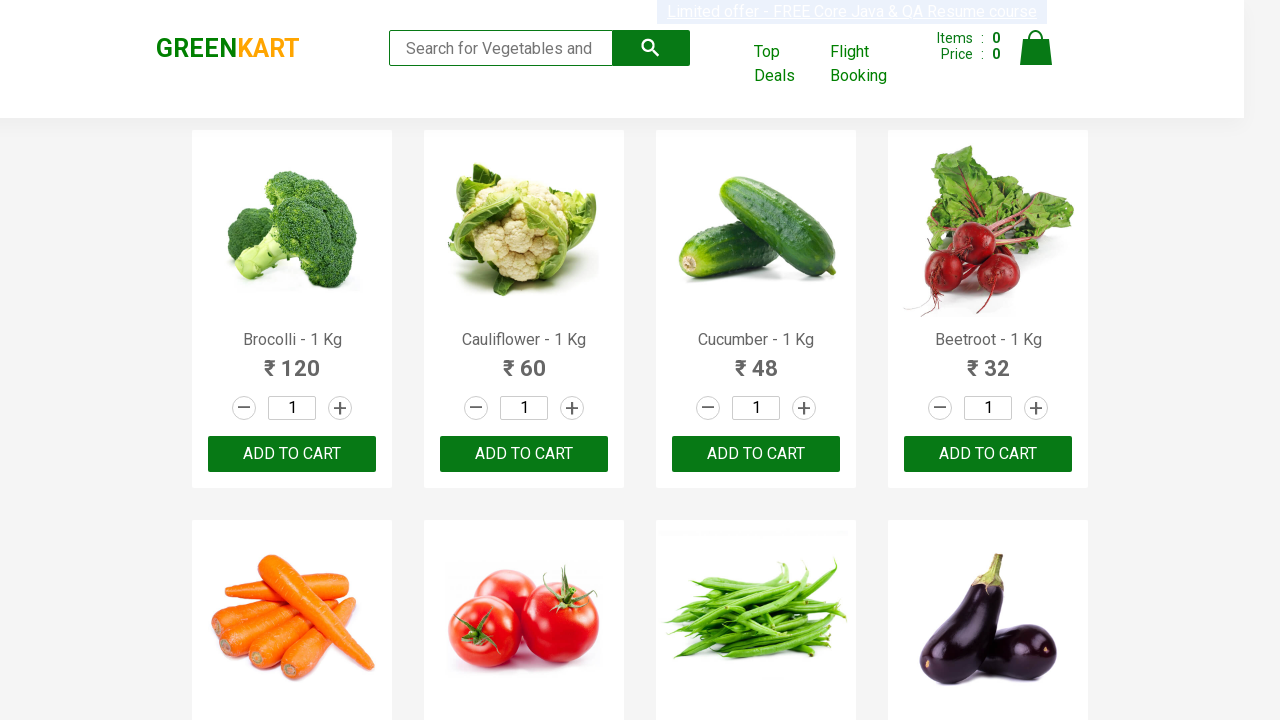

Filled search box with 'ca' on .search-keyword
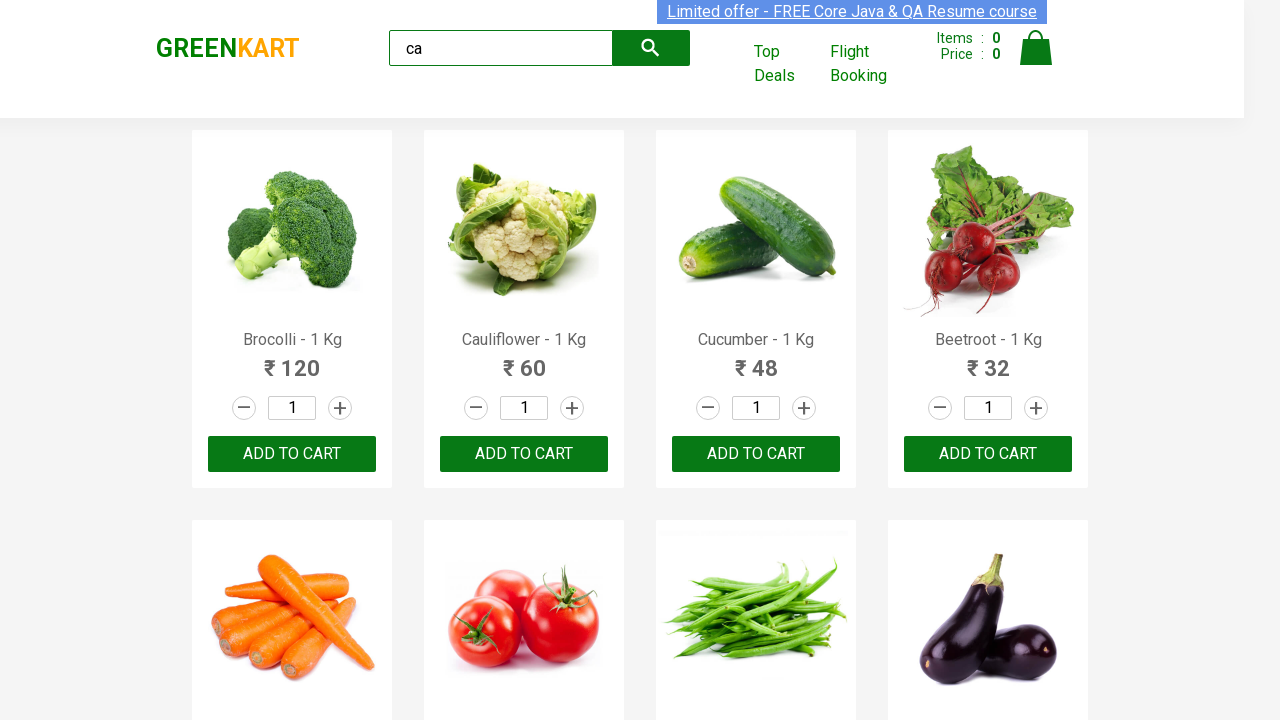

Waited 2 seconds for search results to load
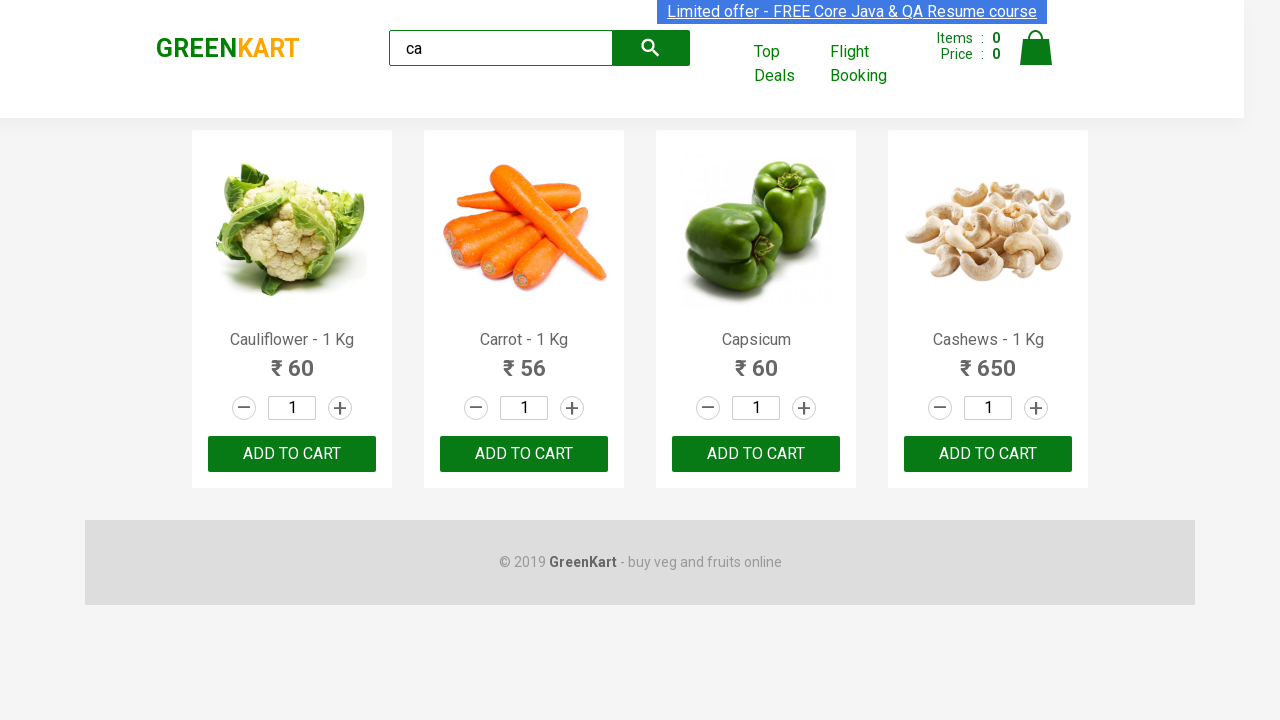

Products loaded on the page
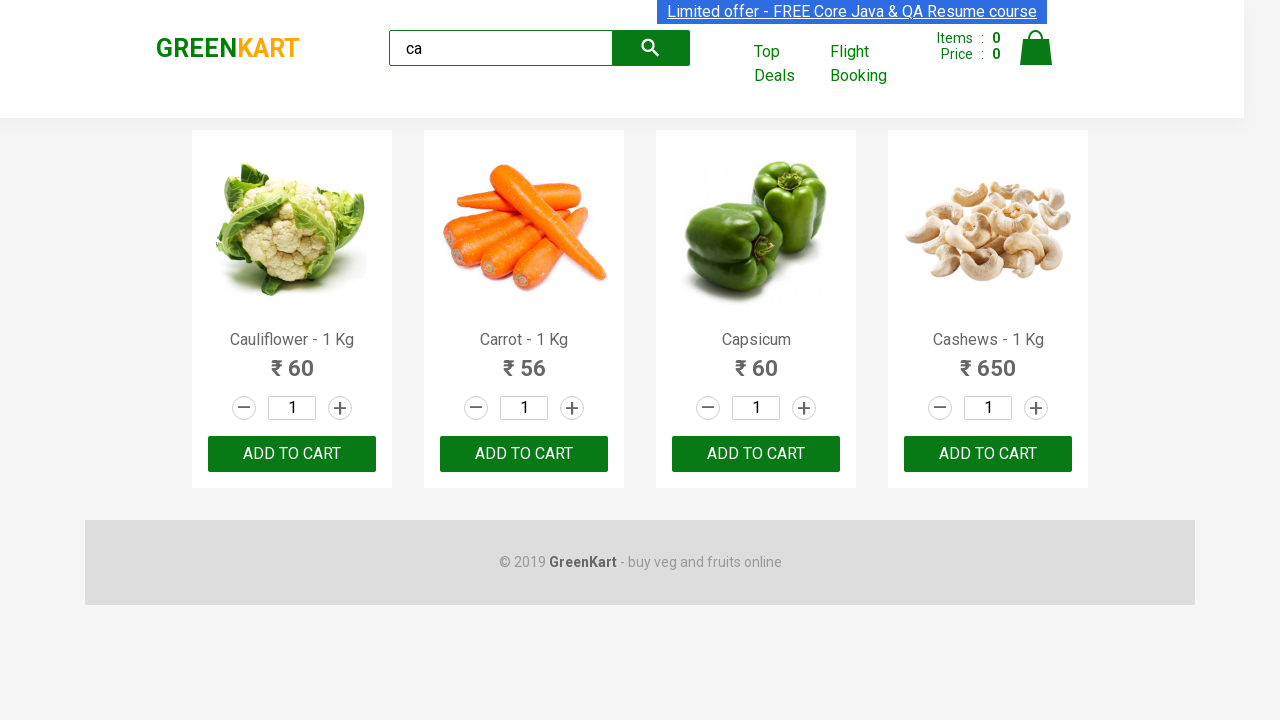

Retrieved all product elements from search results
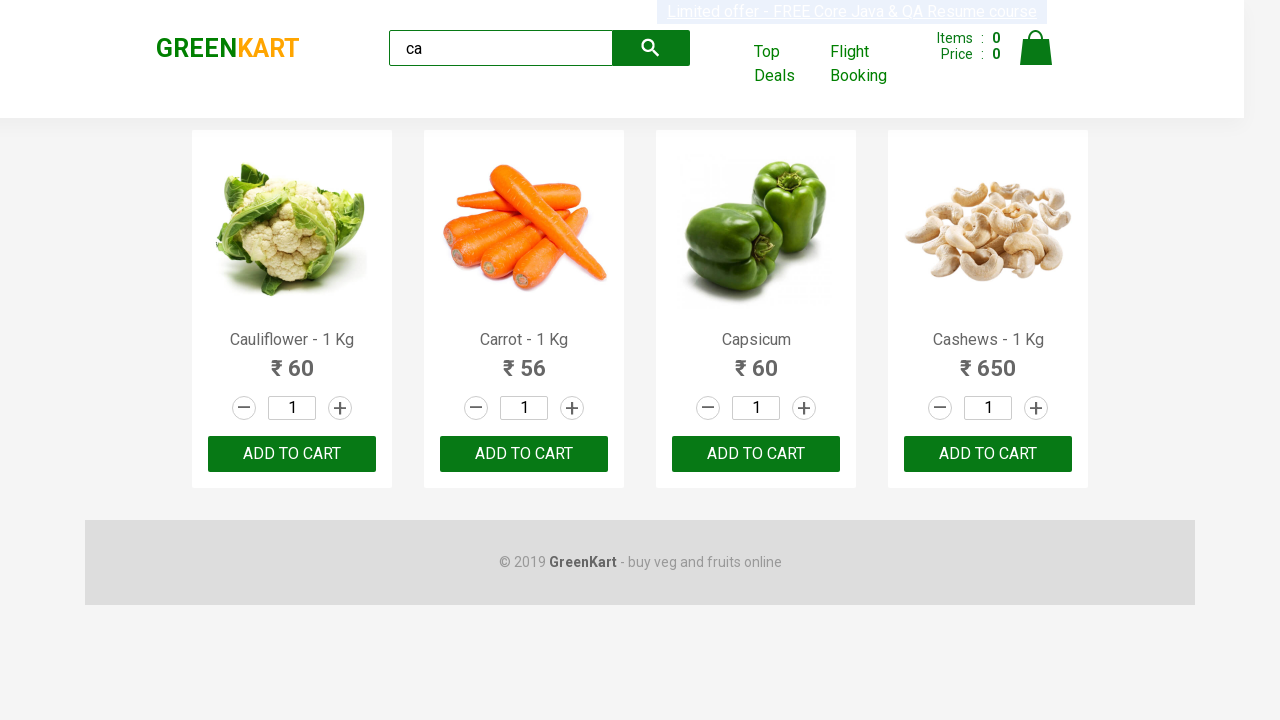

Clicked 'Add to Cart' button for Cashews product at (988, 454) on .products .product >> nth=3 >> button
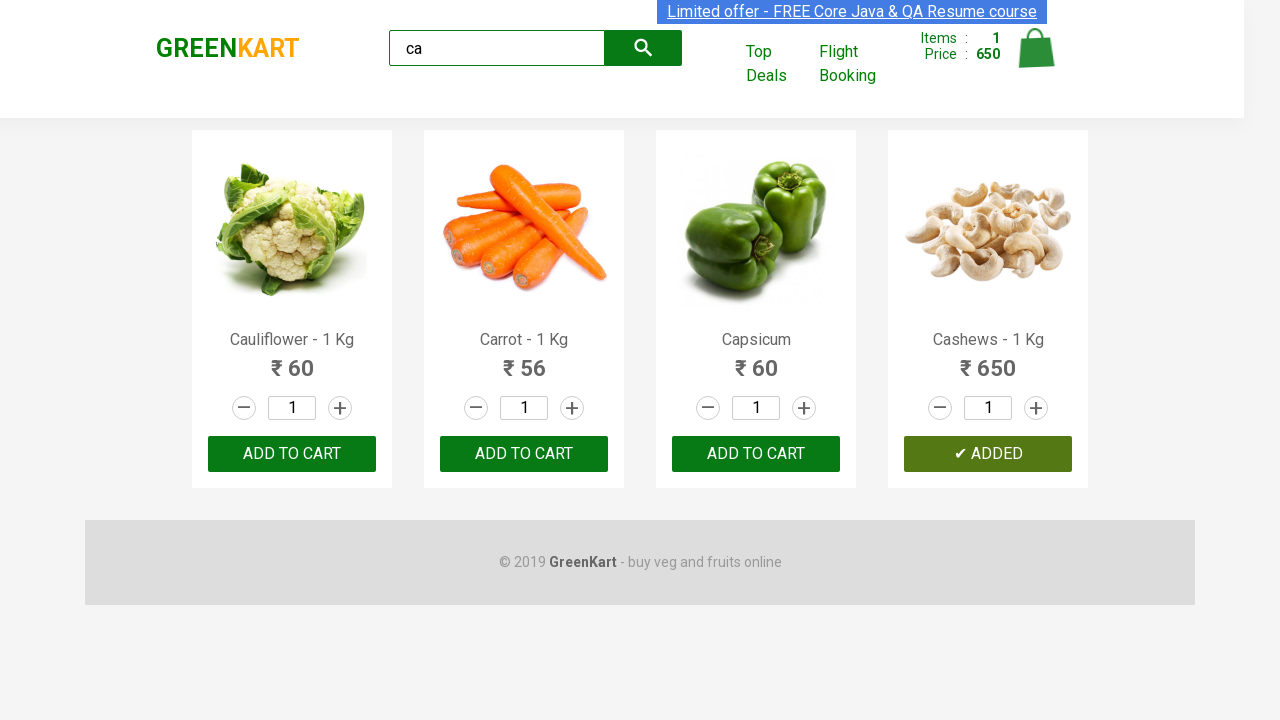

Clicked cart icon to view cart at (1036, 48) on .cart-icon > img
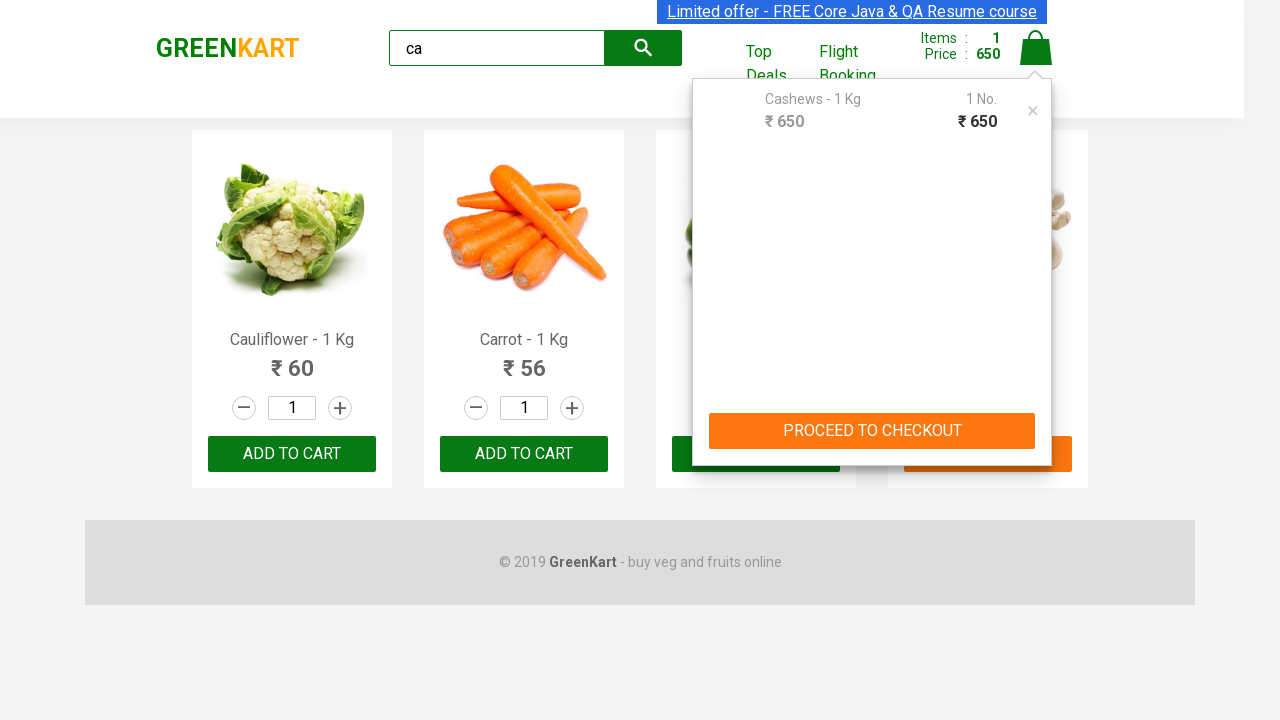

Clicked on page body at (640, 360) on body
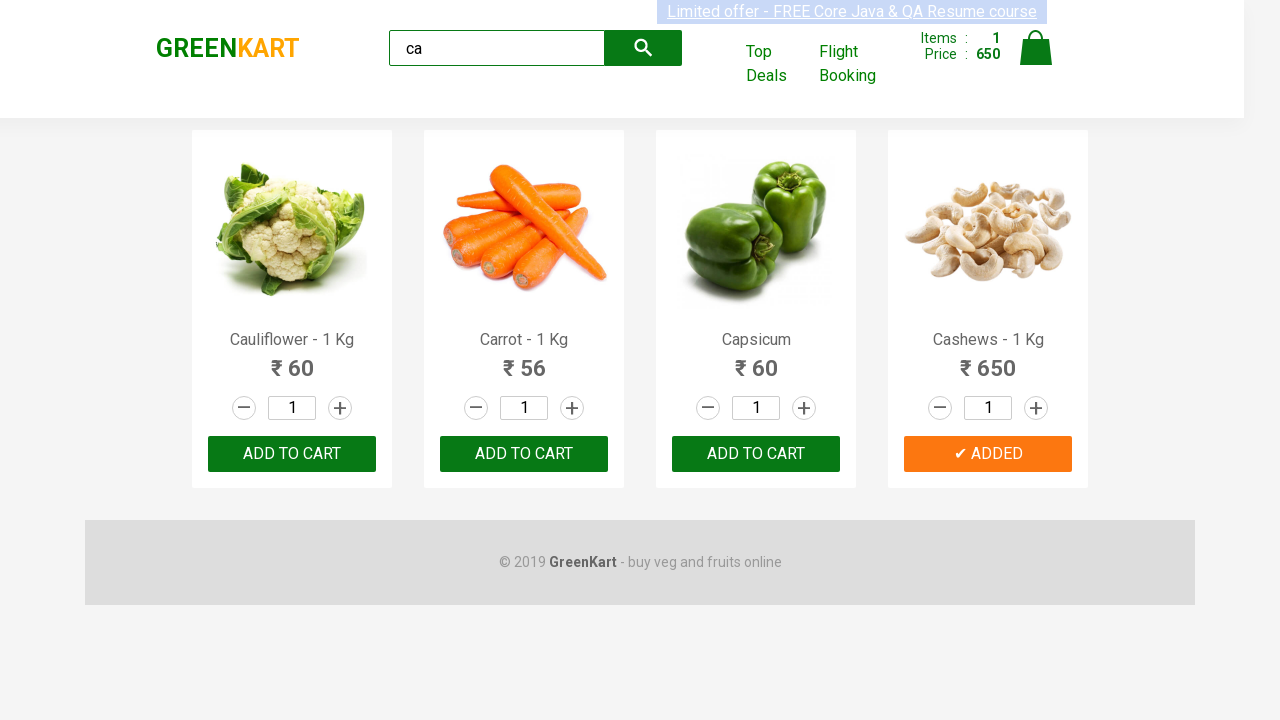

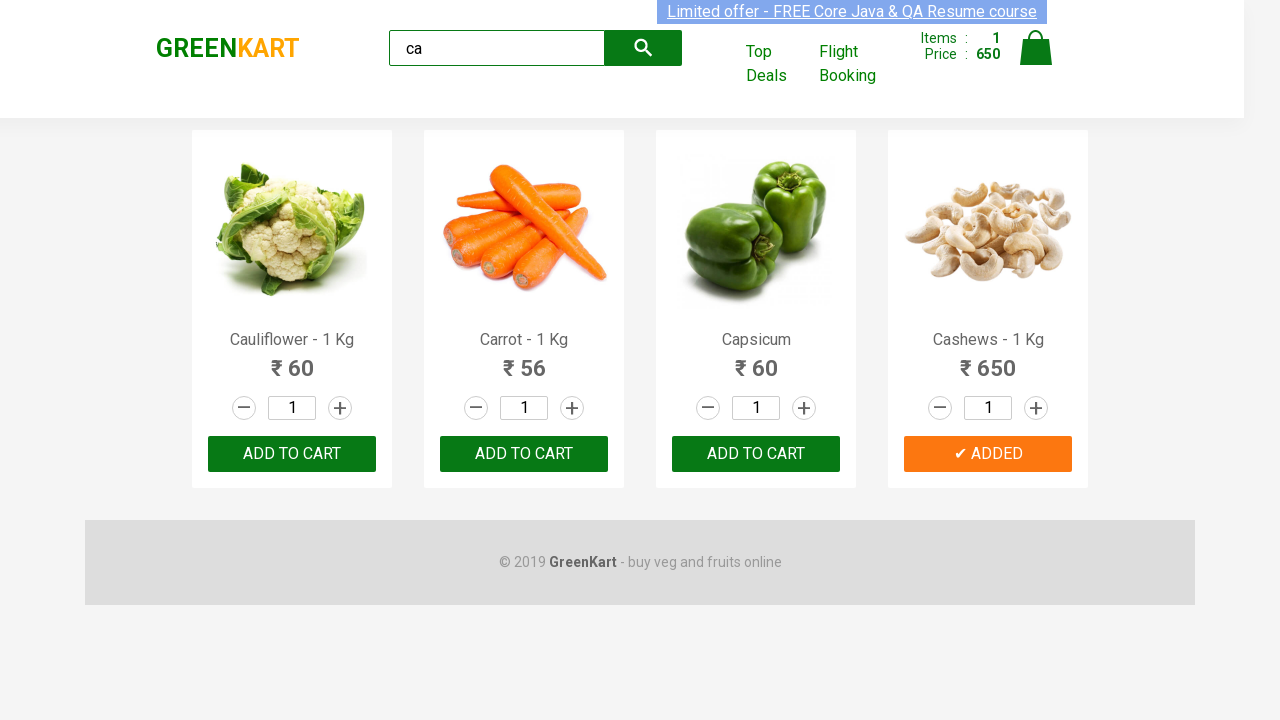